Tests mouse interaction functionality by performing a double-click action on a button element

Starting URL: https://demoqa.com/buttons

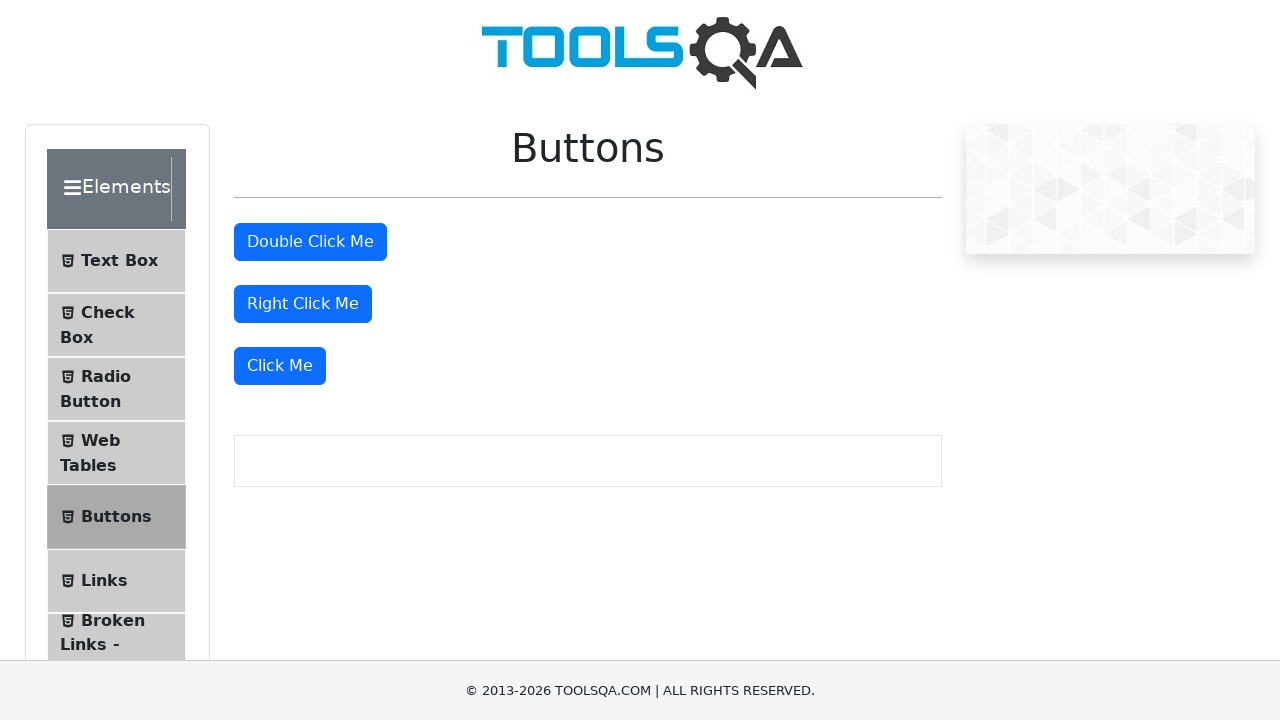

Located the double-click button element
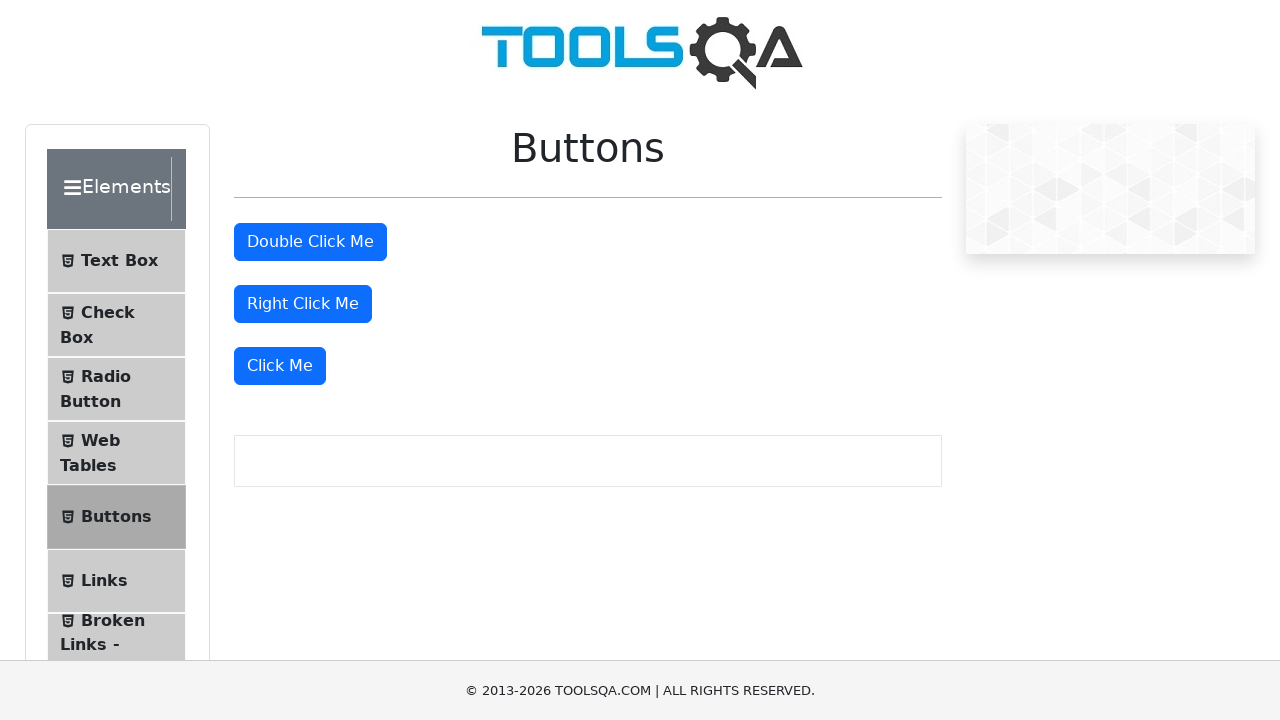

Performed single click on the button at (310, 242) on xpath=//button[@id='doubleClickBtn']
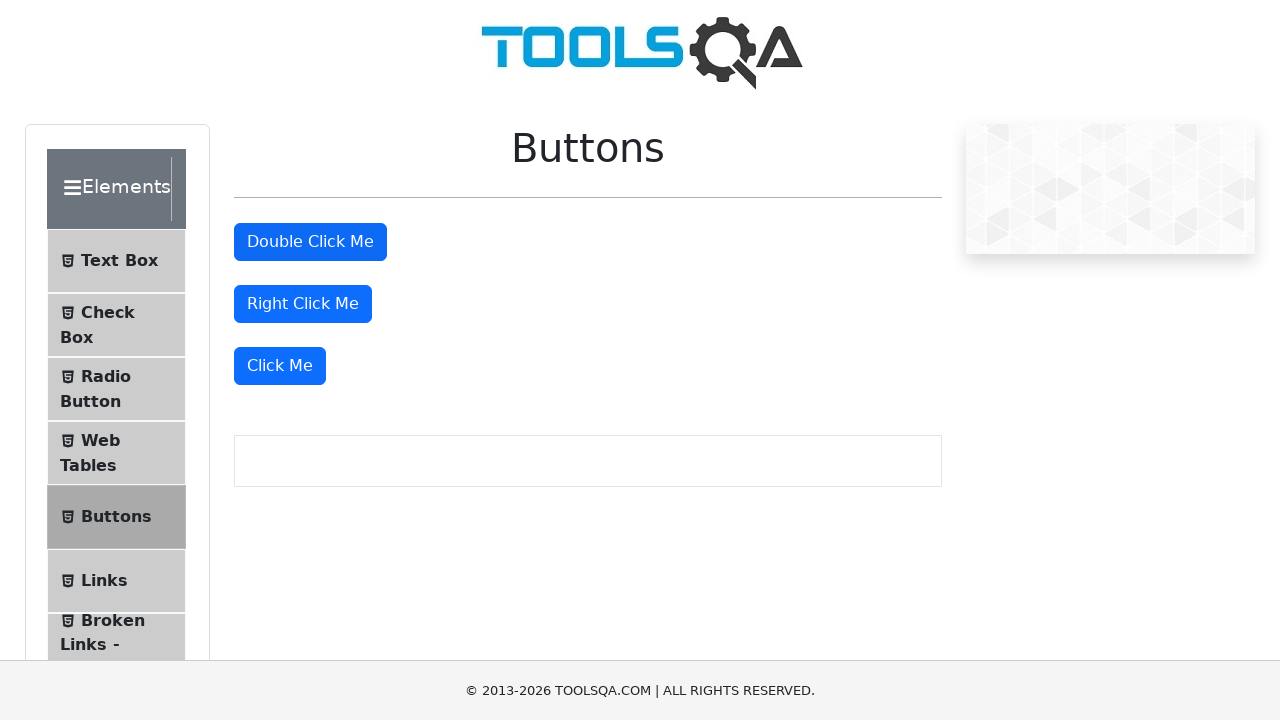

Performed double-click action on the button at (310, 242) on xpath=//button[@id='doubleClickBtn']
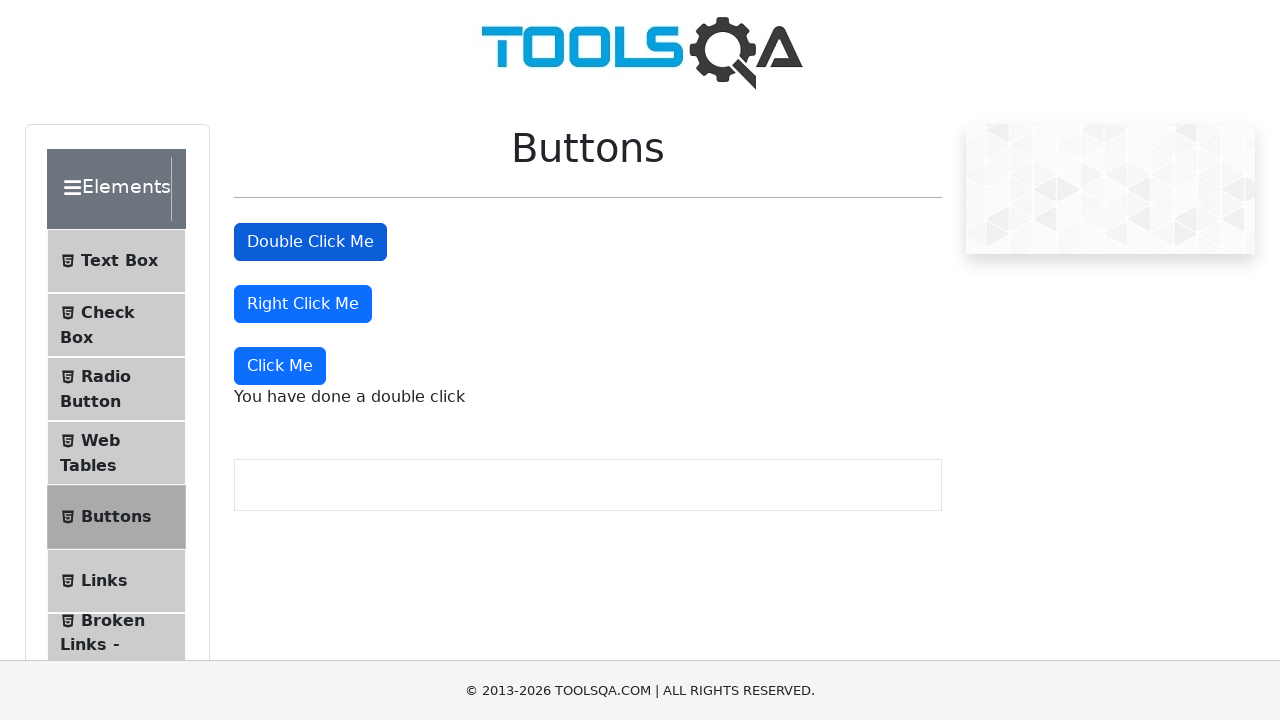

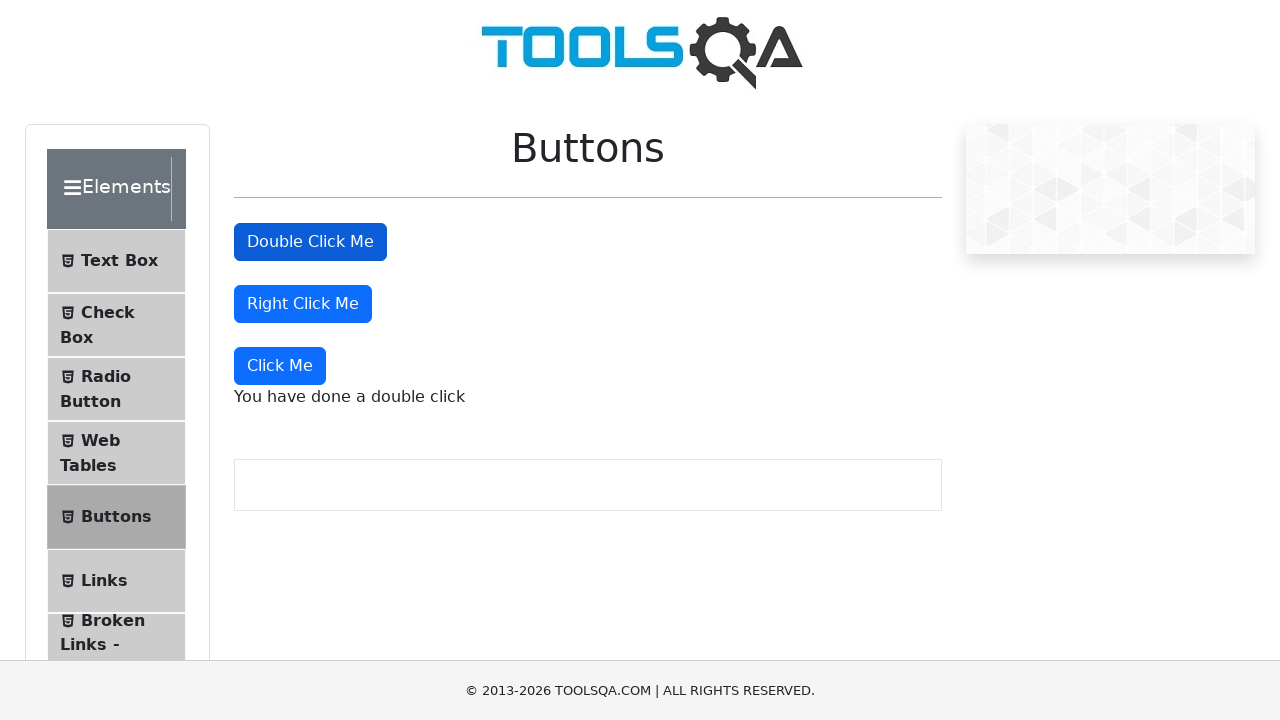